Tests registration form by entering a username in the first name field

Starting URL: https://grotechminds.com/registration/

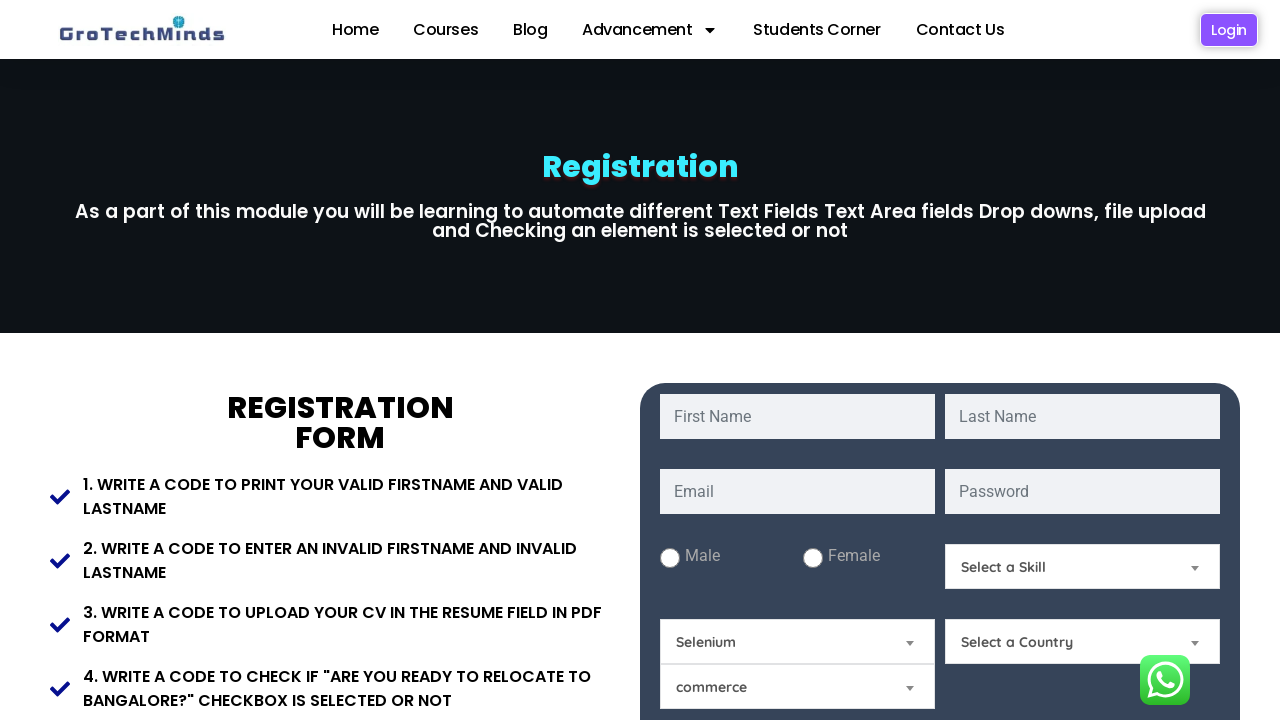

Entered 'Marcus' as username in the first name field on #fname
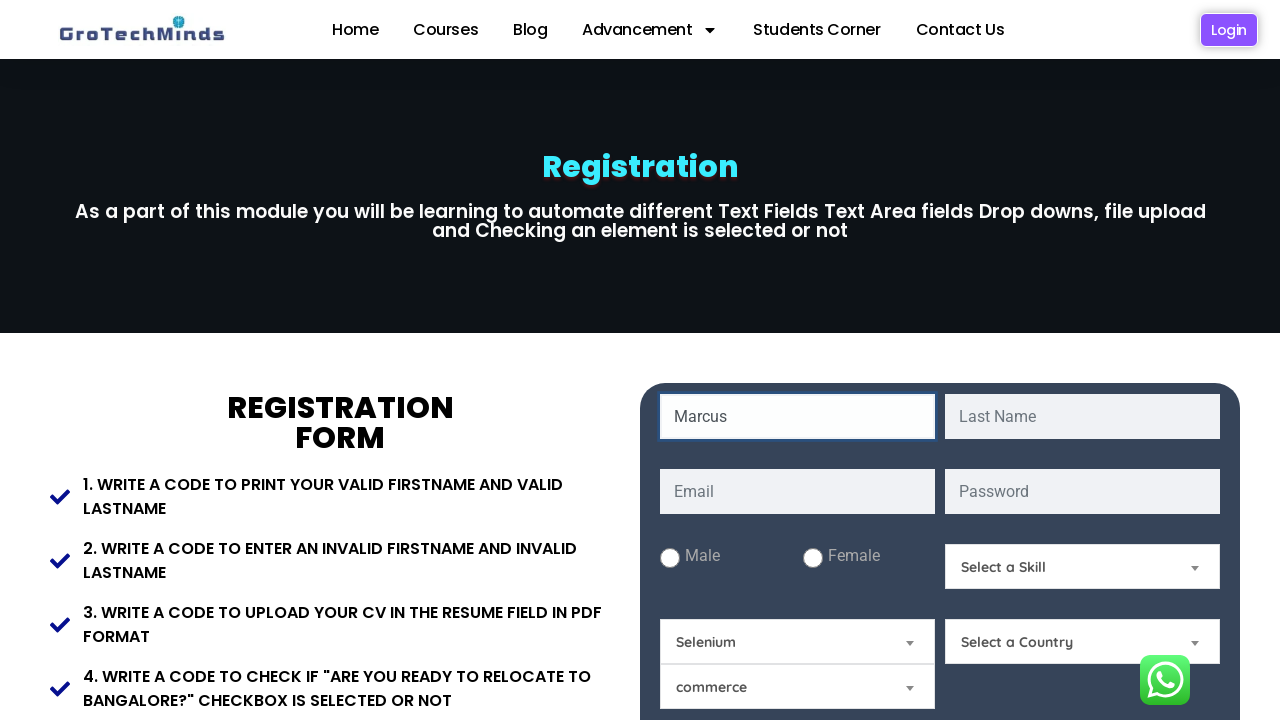

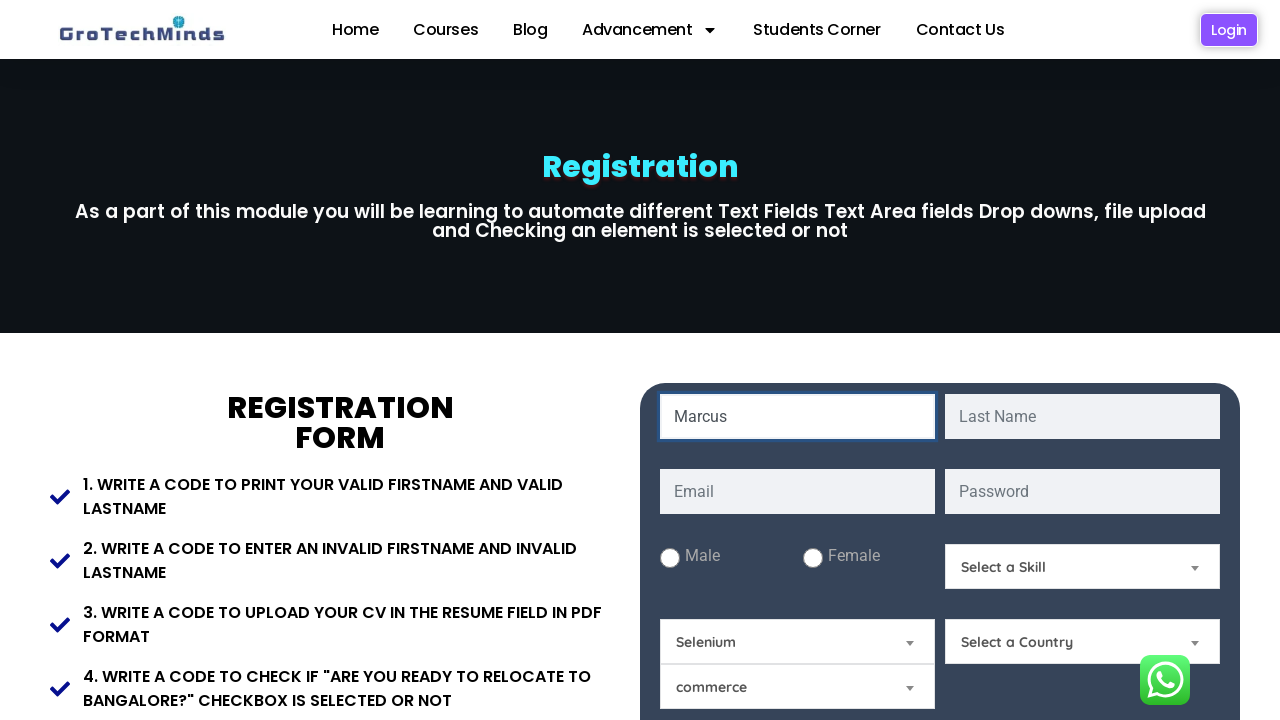